Tests filtering to display all todo items regardless of completion status

Starting URL: https://demo.playwright.dev/todomvc

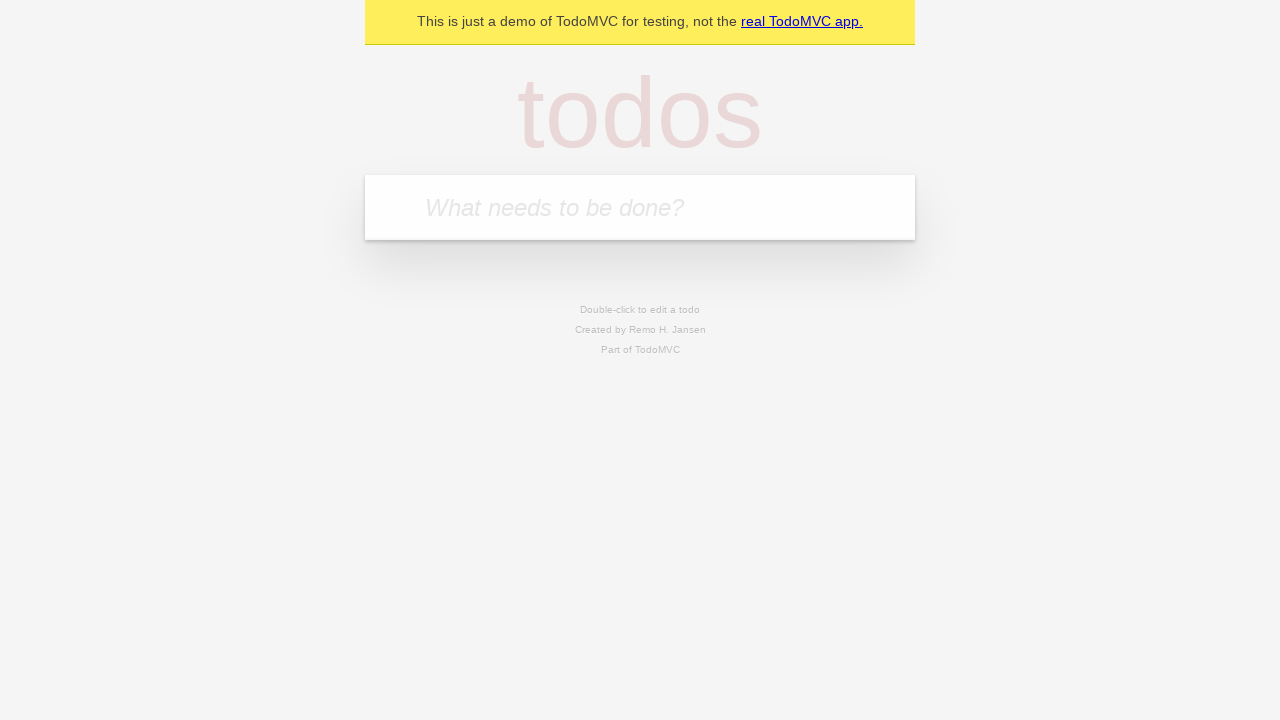

Filled todo input with 'buy some cheese' on internal:attr=[placeholder="What needs to be done?"i]
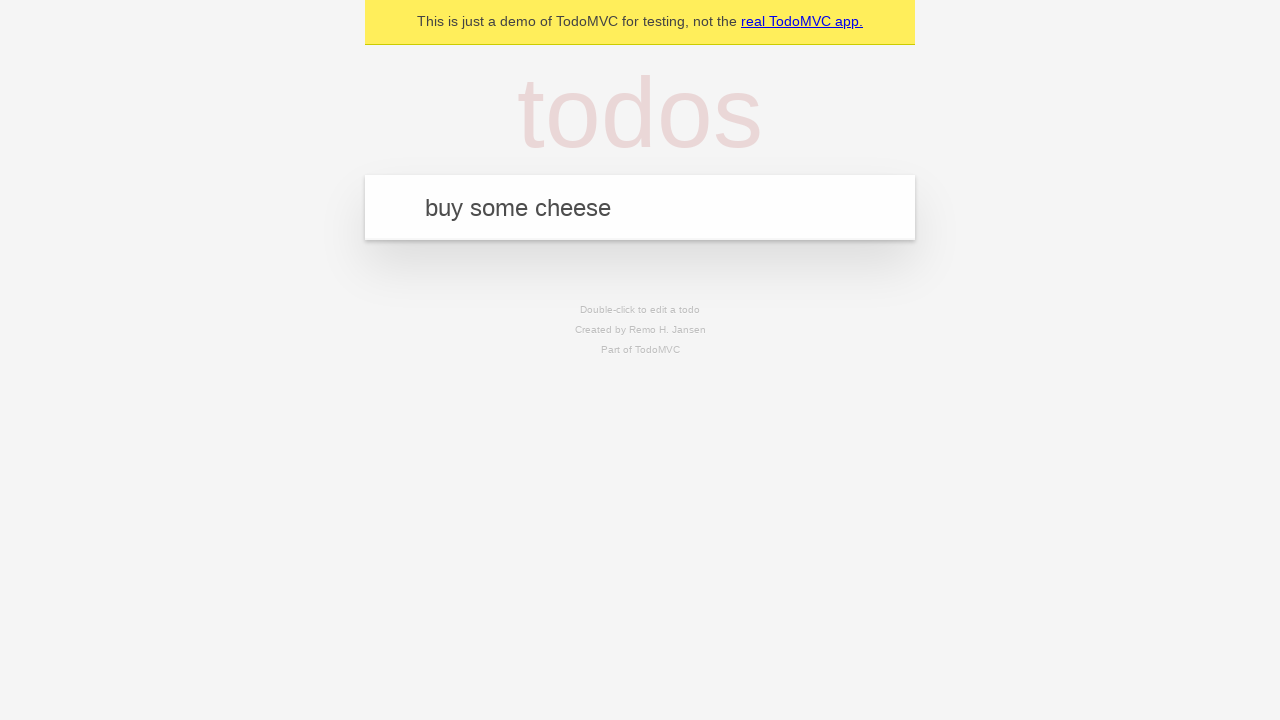

Pressed Enter to add first todo item on internal:attr=[placeholder="What needs to be done?"i]
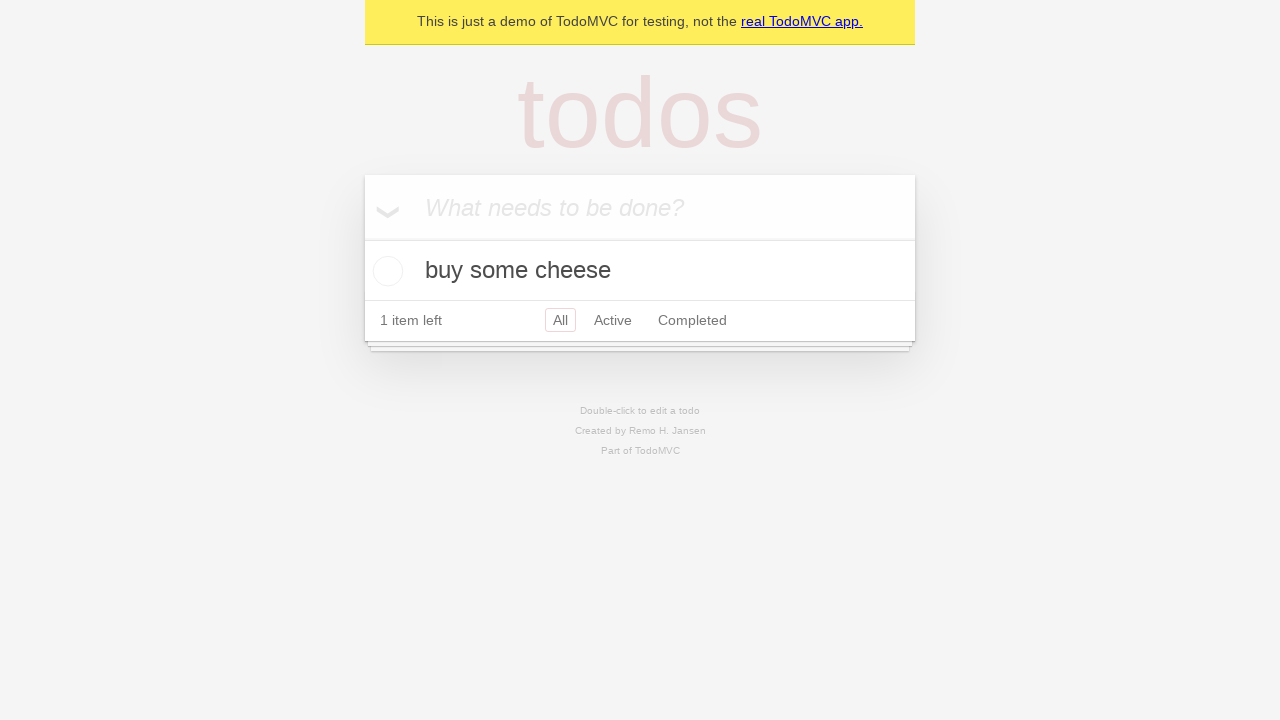

Filled todo input with 'feed the cat' on internal:attr=[placeholder="What needs to be done?"i]
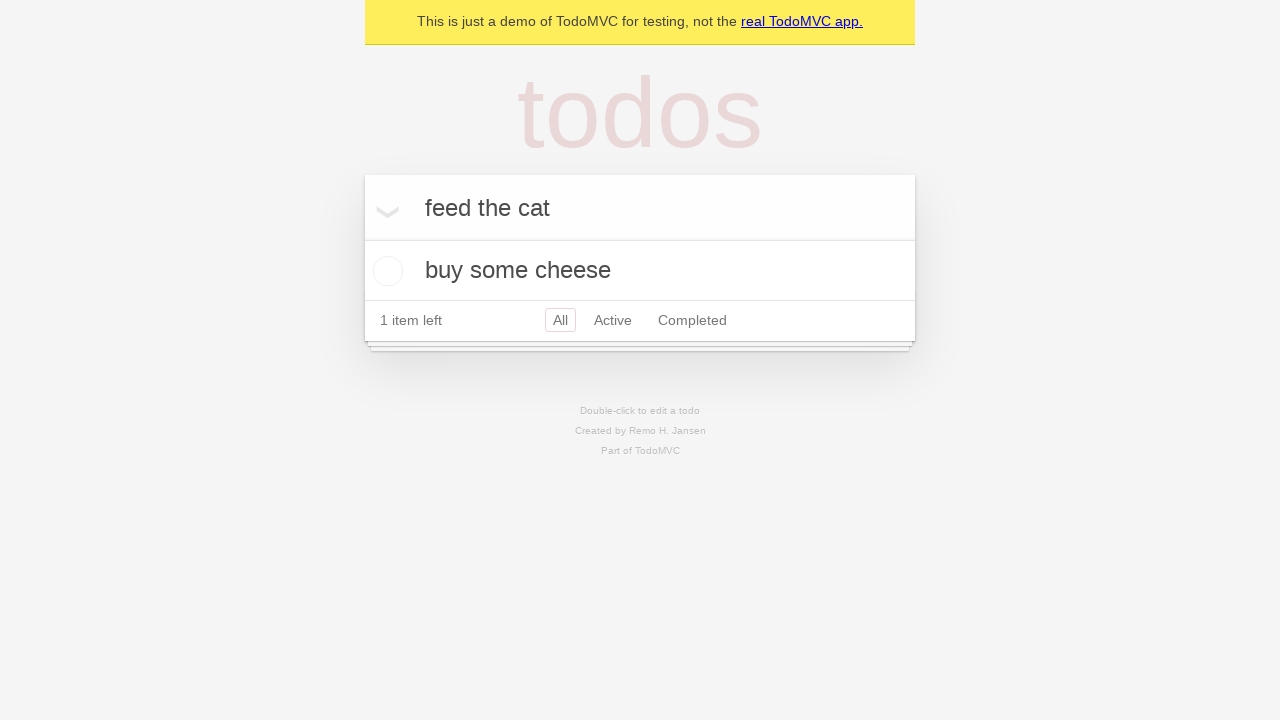

Pressed Enter to add second todo item on internal:attr=[placeholder="What needs to be done?"i]
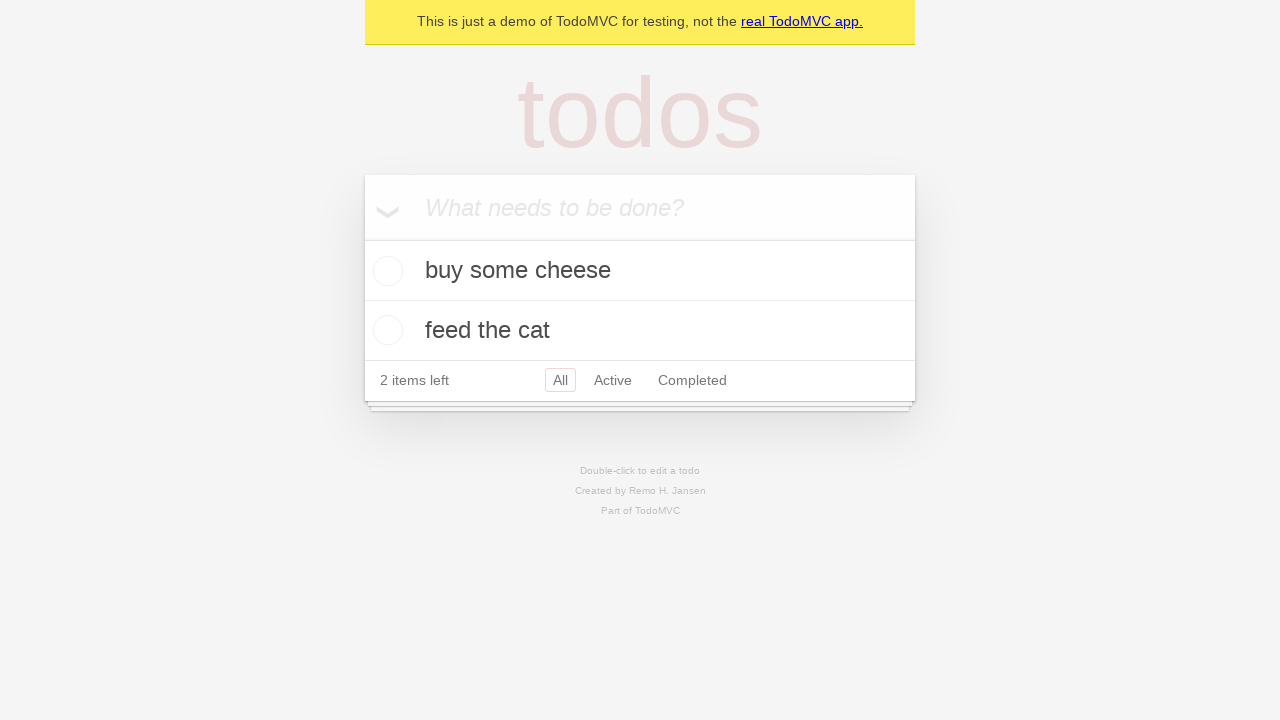

Filled todo input with 'book a doctors appointment' on internal:attr=[placeholder="What needs to be done?"i]
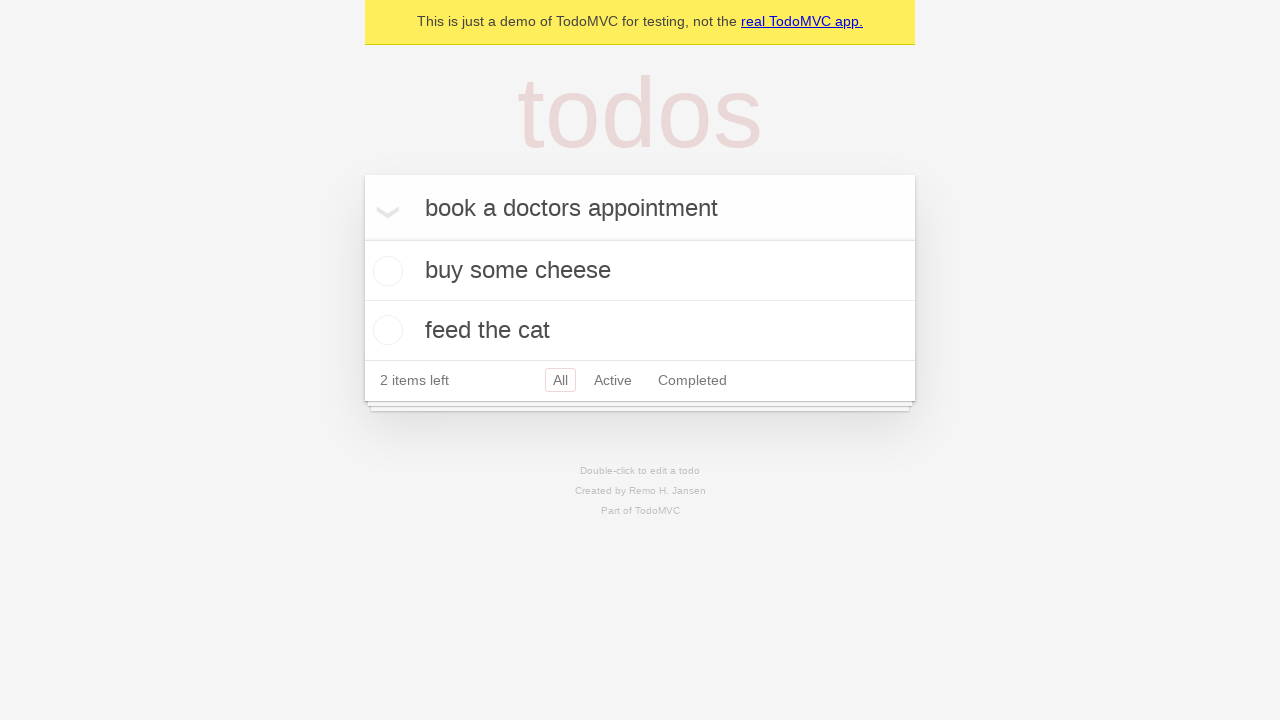

Pressed Enter to add third todo item on internal:attr=[placeholder="What needs to be done?"i]
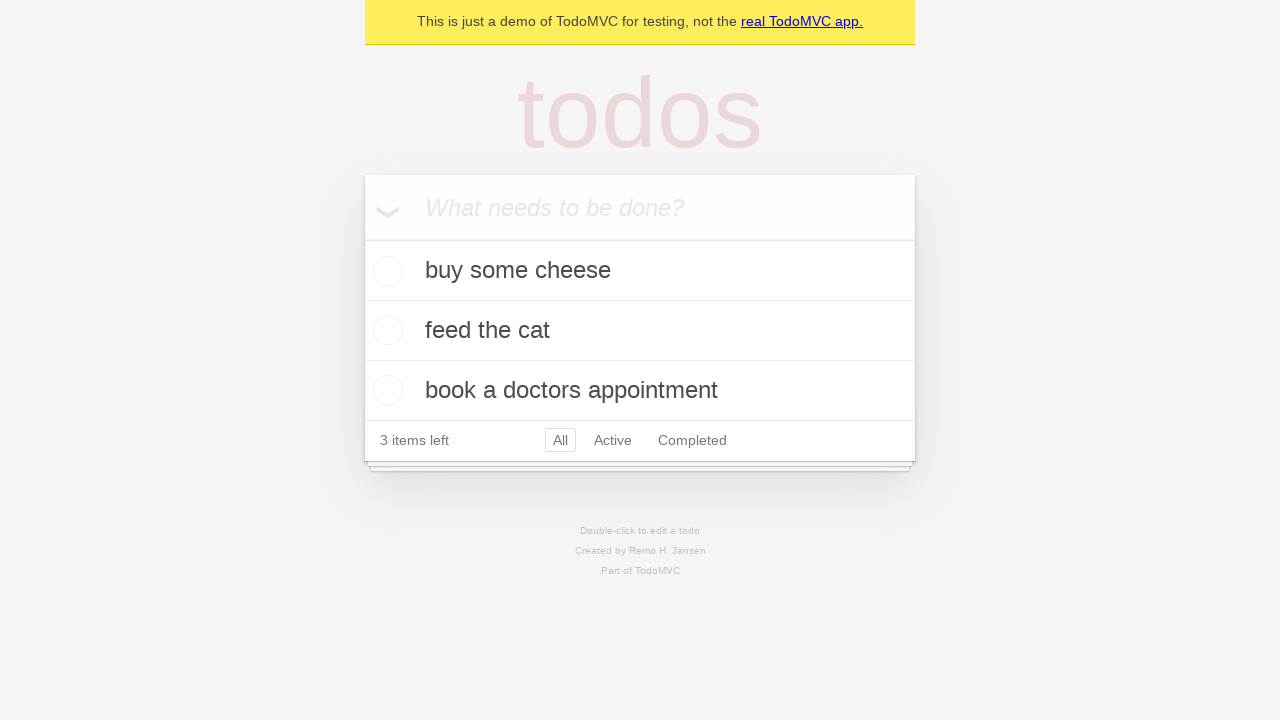

Waited for todo items to be displayed
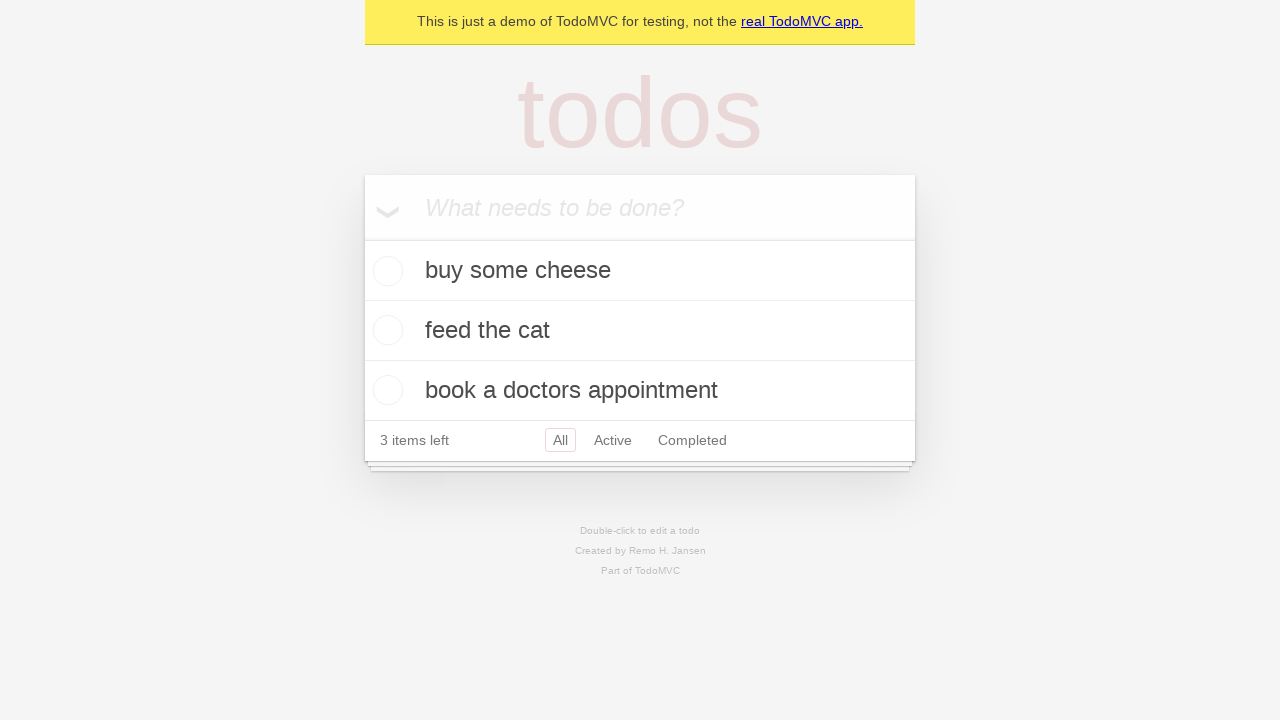

Checked the second todo item to mark it as completed at (385, 330) on internal:testid=[data-testid="todo-item"s] >> nth=1 >> internal:role=checkbox
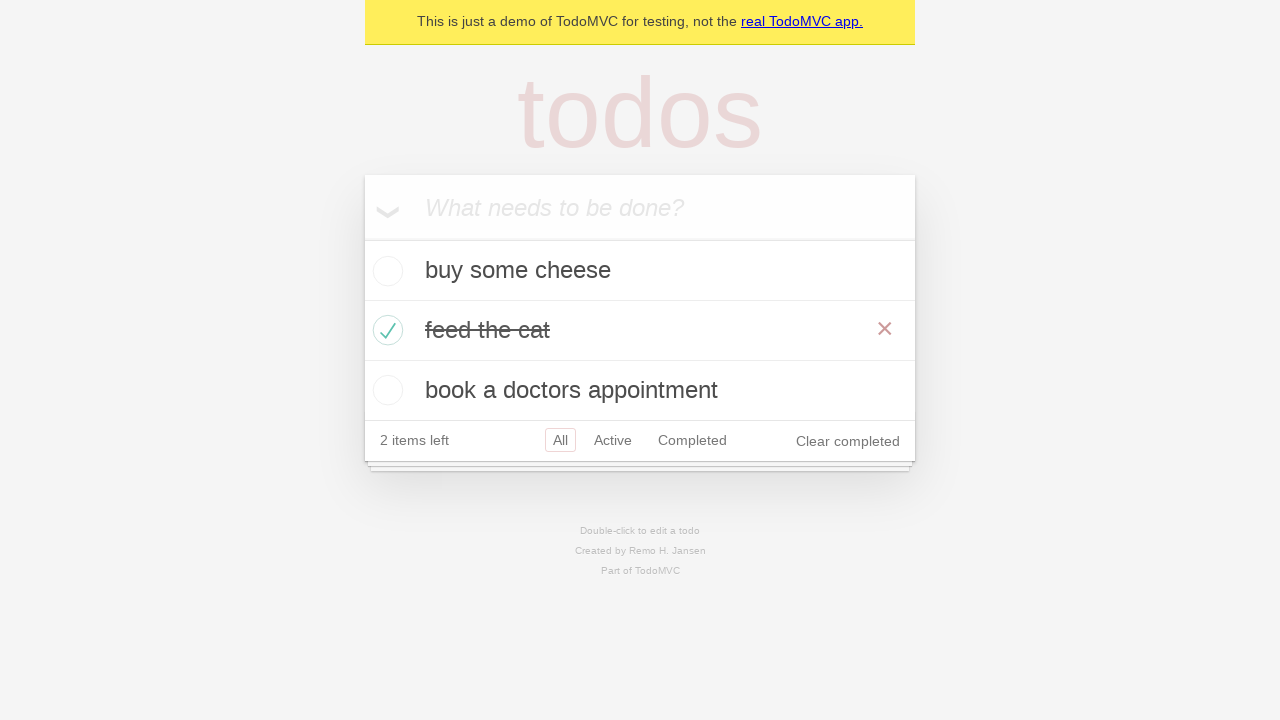

Clicked 'Active' filter to display active items at (613, 440) on internal:role=link[name="Active"i]
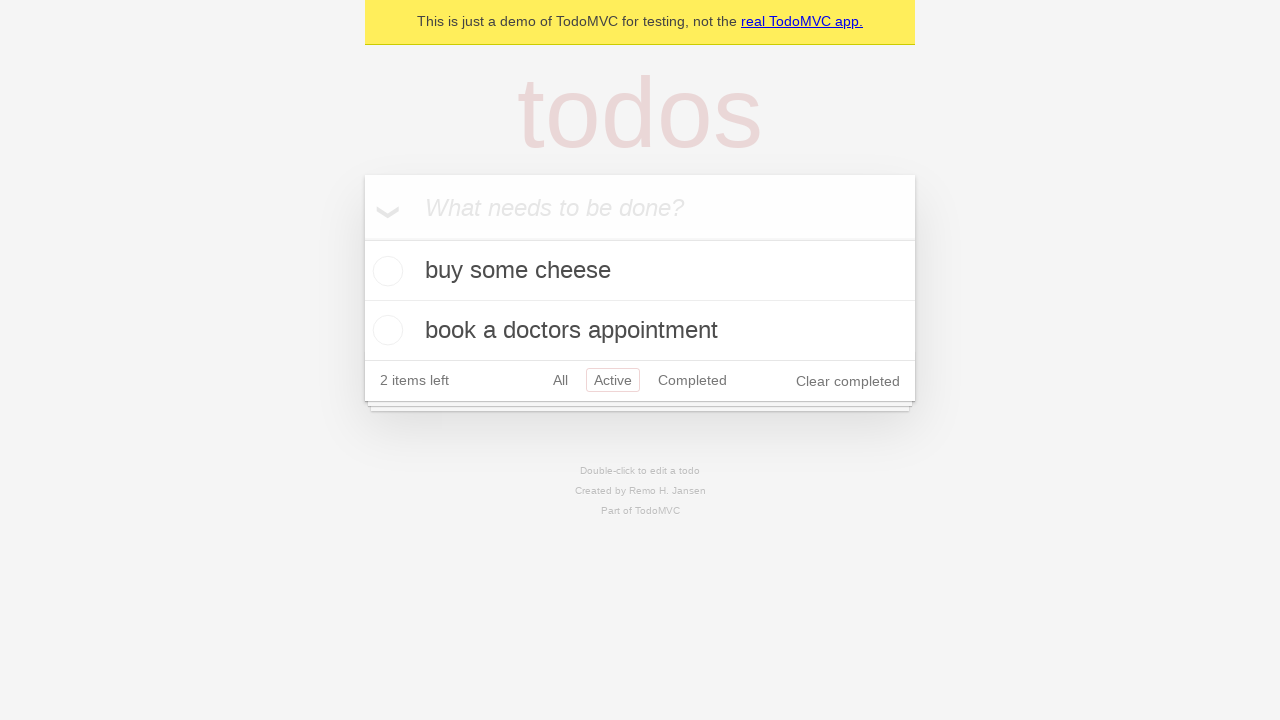

Clicked 'Completed' filter to display completed items at (692, 380) on internal:role=link[name="Completed"i]
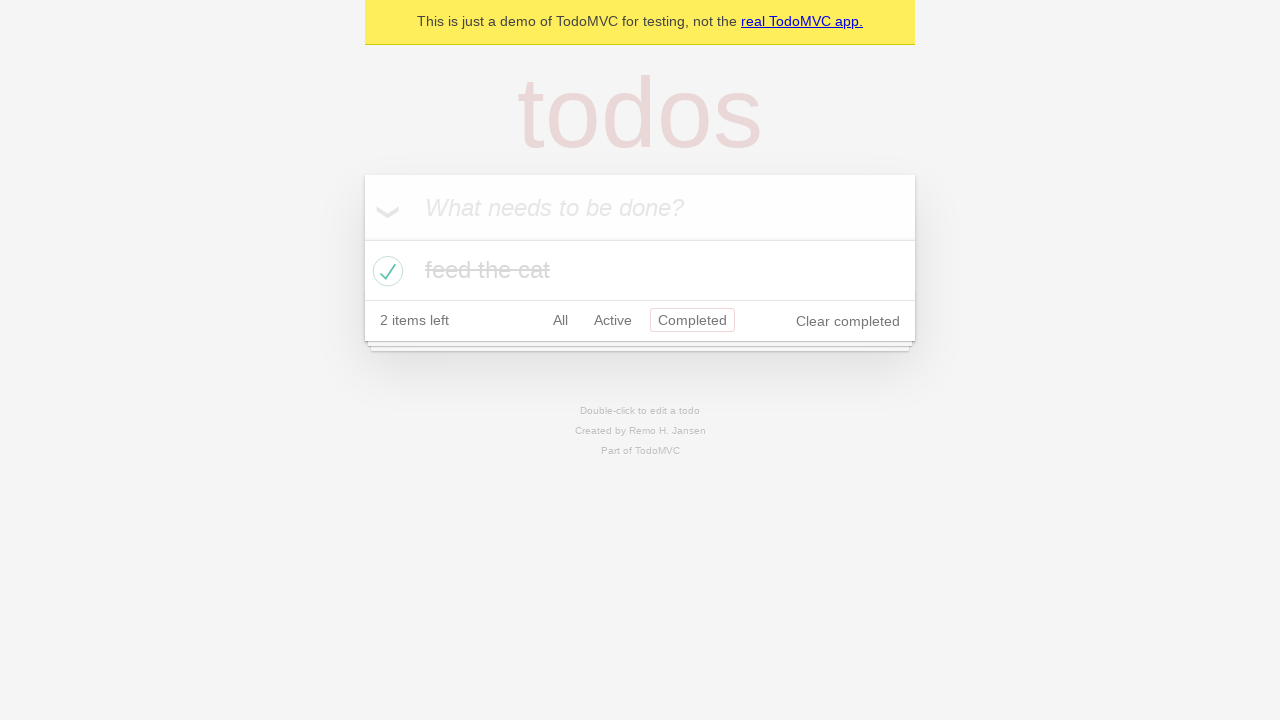

Clicked 'All' filter to display all items regardless of completion status at (560, 320) on internal:role=link[name="All"i]
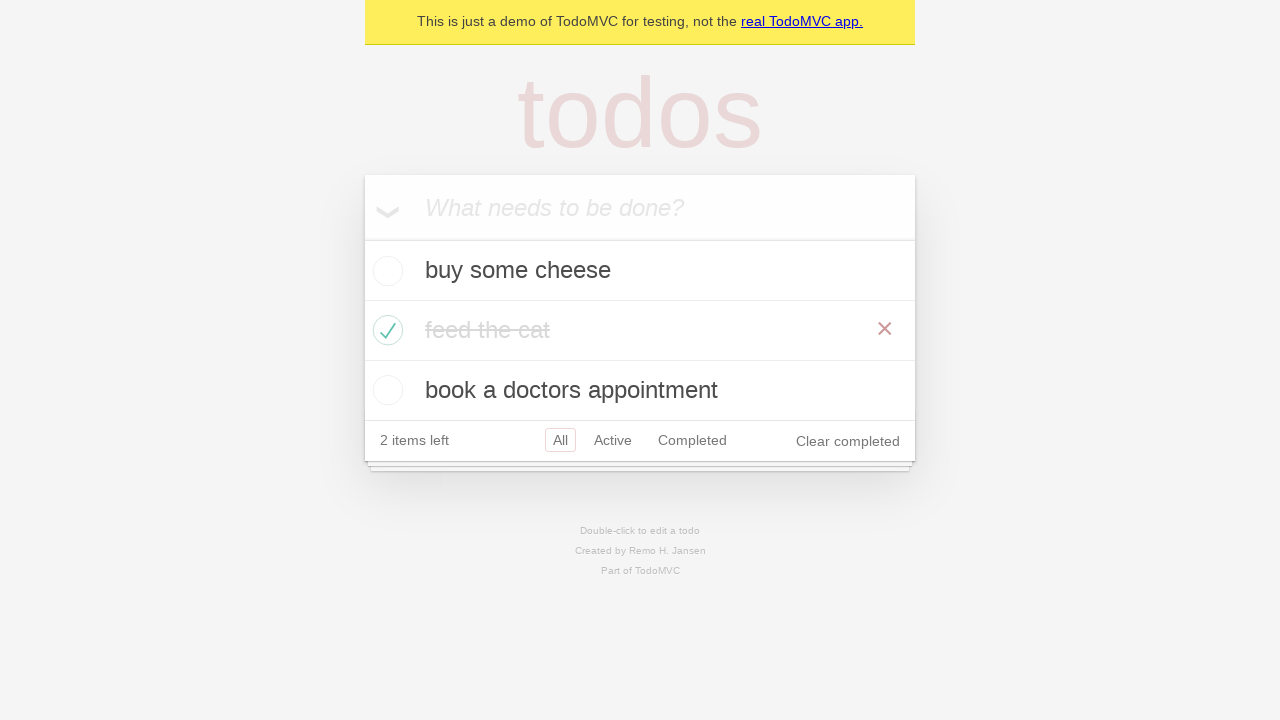

Verified that all 3 todo items are displayed
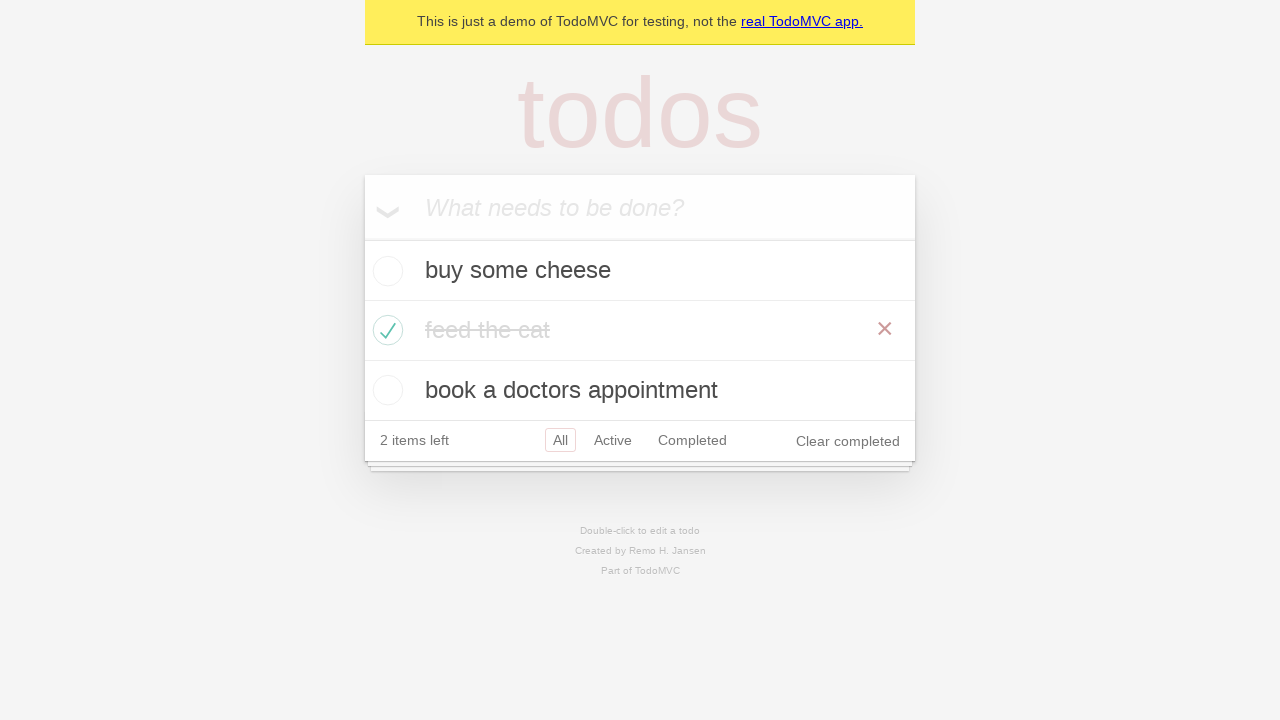

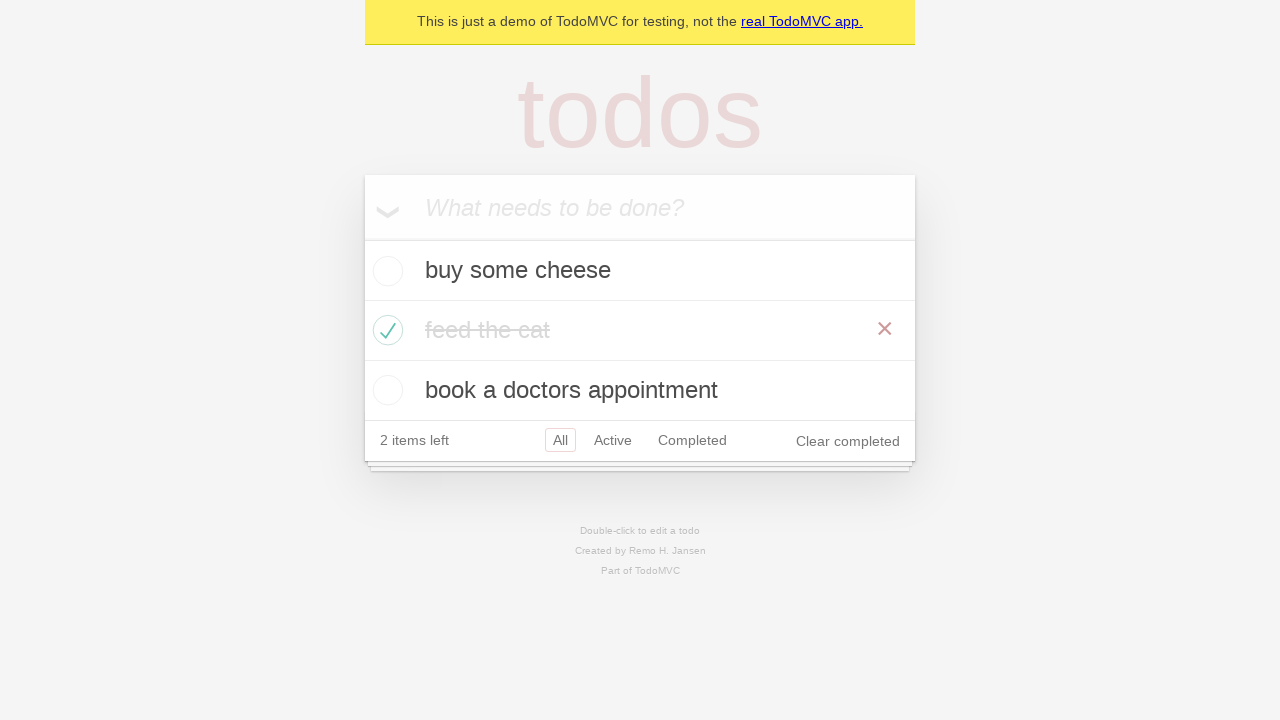